Navigates to Demo Tables page and verifies that the employee with first name 'Abhishek' has last name 'Sharma'

Starting URL: http://automationbykrishna.com/#

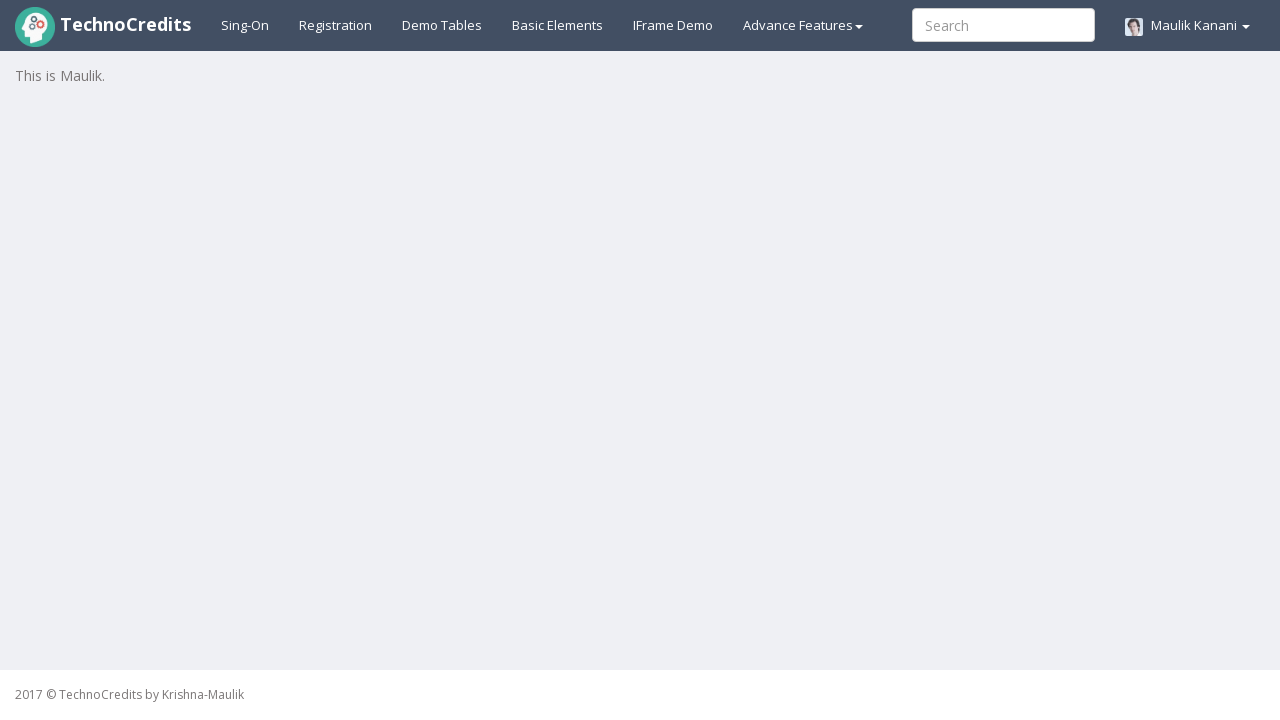

Clicked on Demo Tables link at (442, 25) on text=Demo Tables
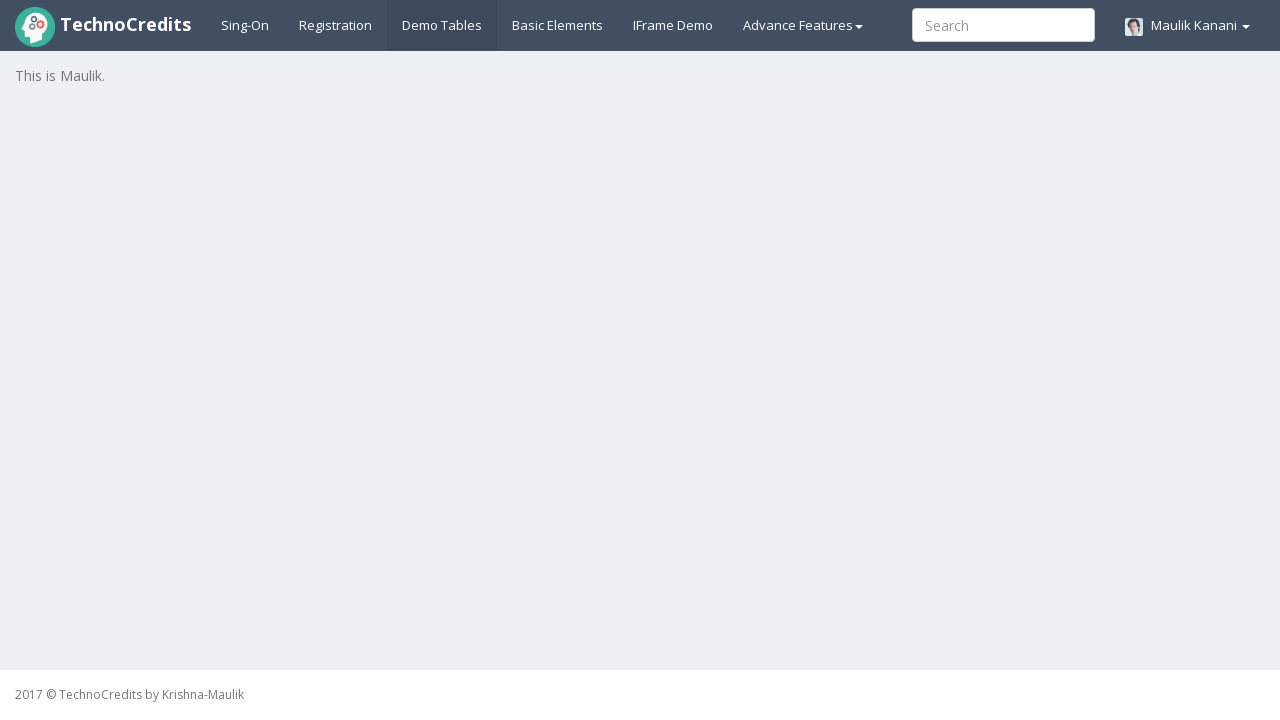

Waited for table with id 'table1' to load
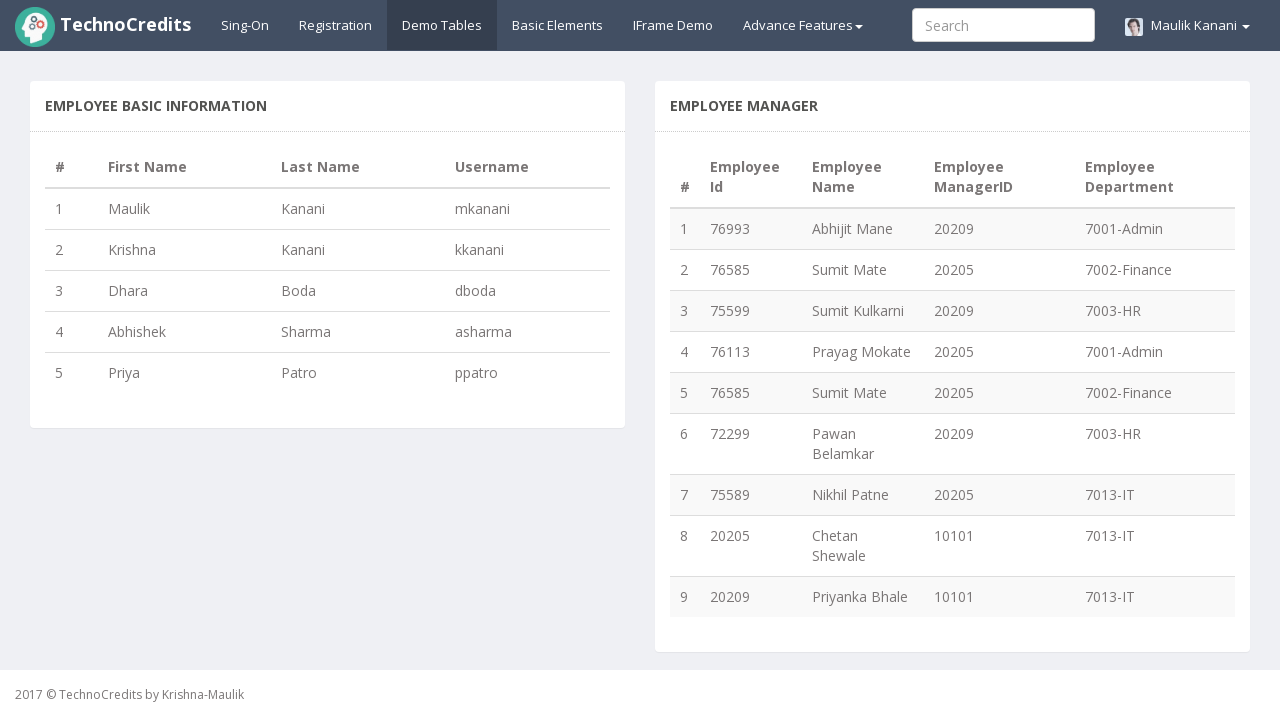

Retrieved last name for employee with first name 'Abhishek'
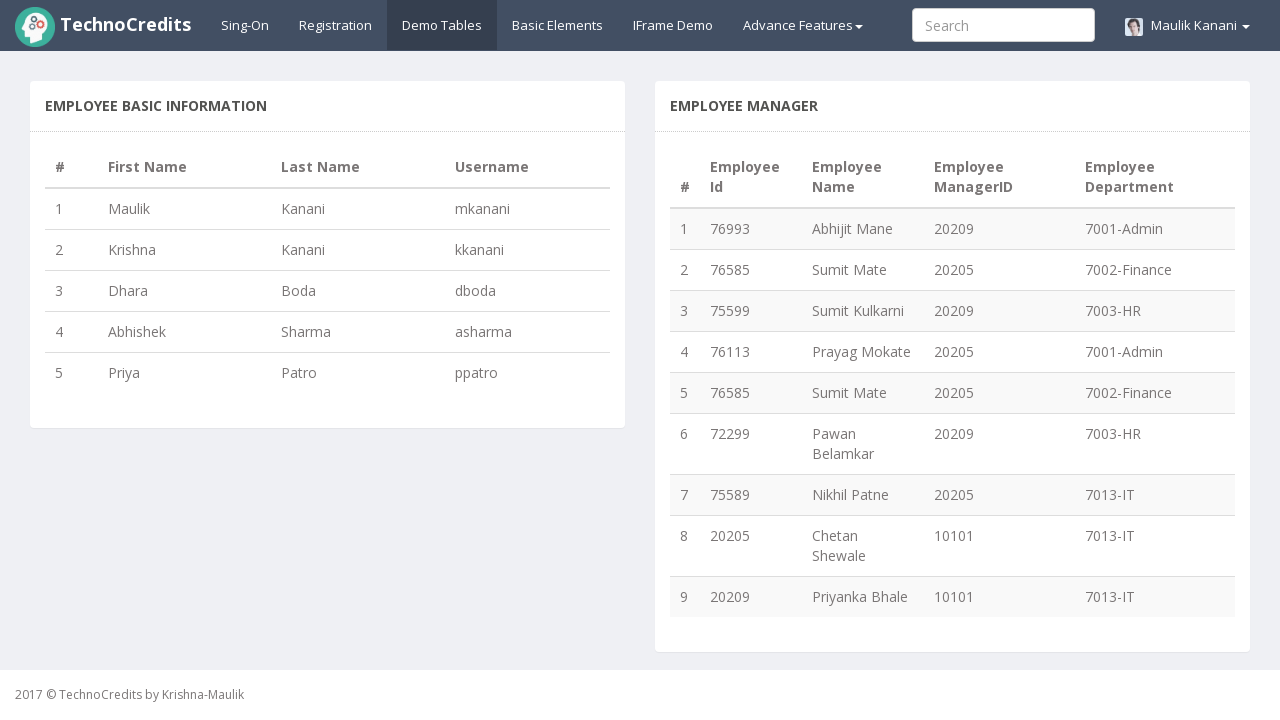

Verified that last name is 'Sharma'
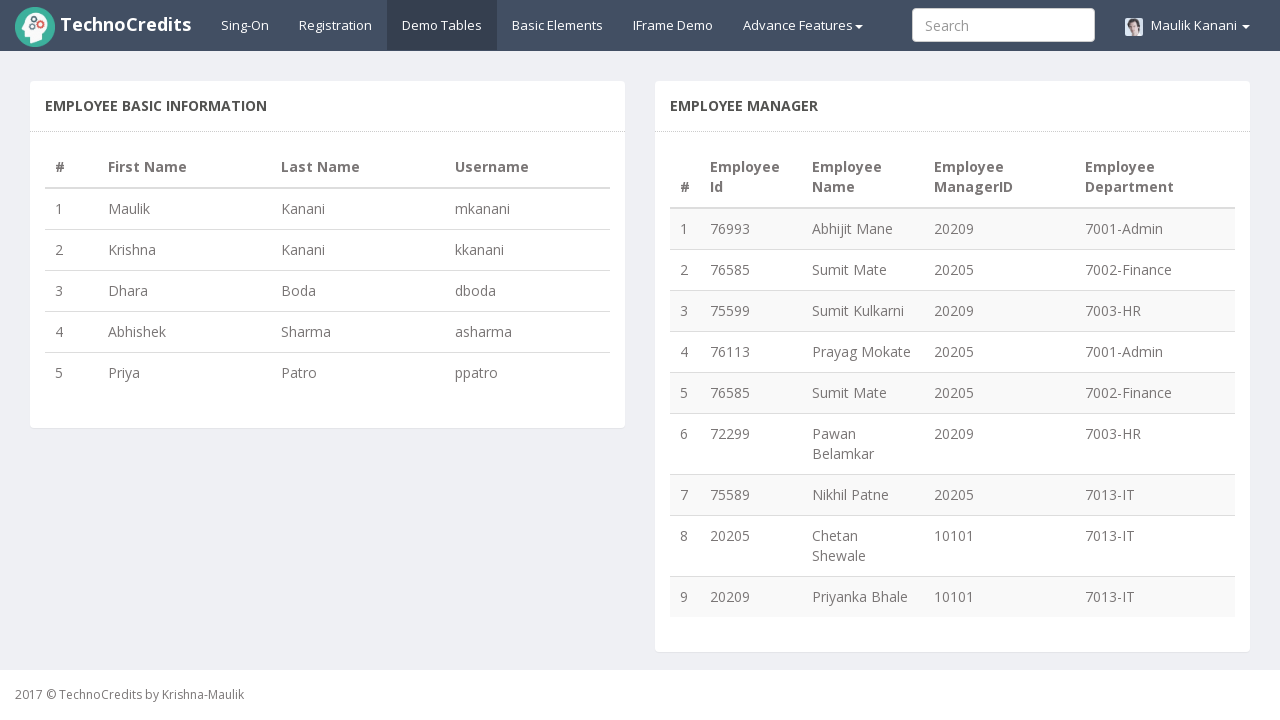

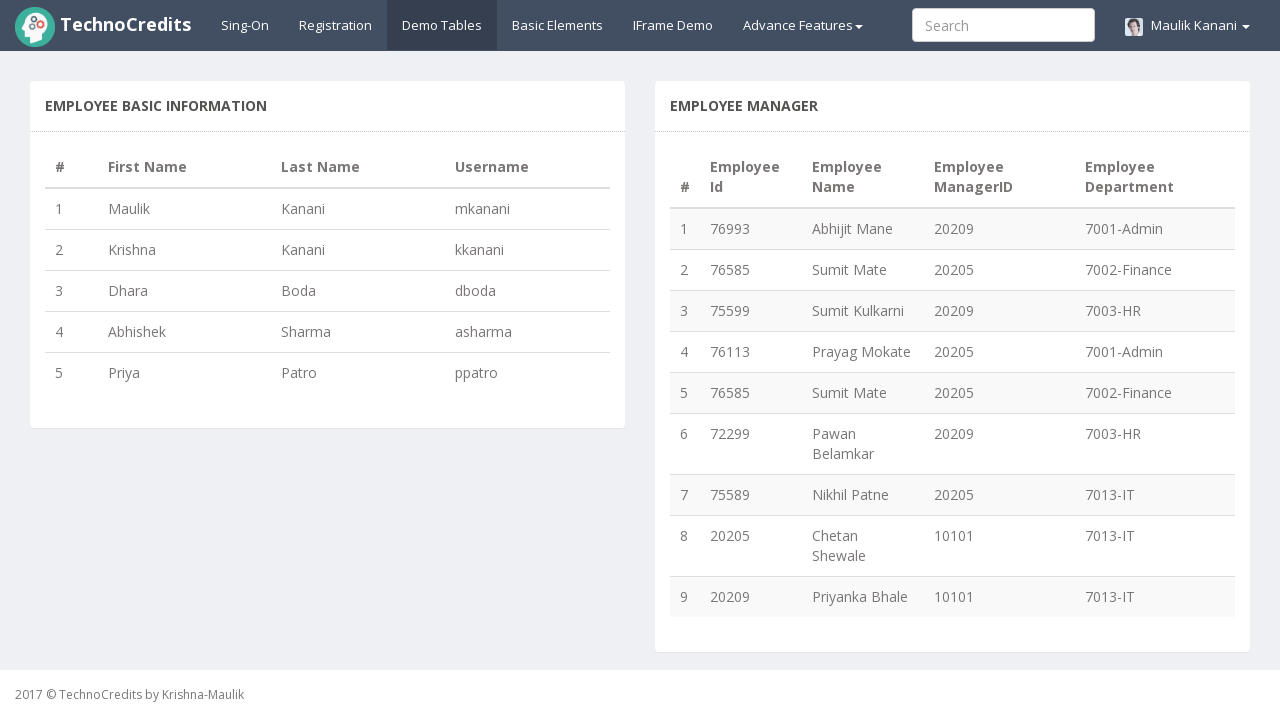